Tests the add/remove elements functionality by clicking the "Add Element" button 5 times and verifying that 5 new buttons are created

Starting URL: https://the-internet.herokuapp.com/add_remove_elements/

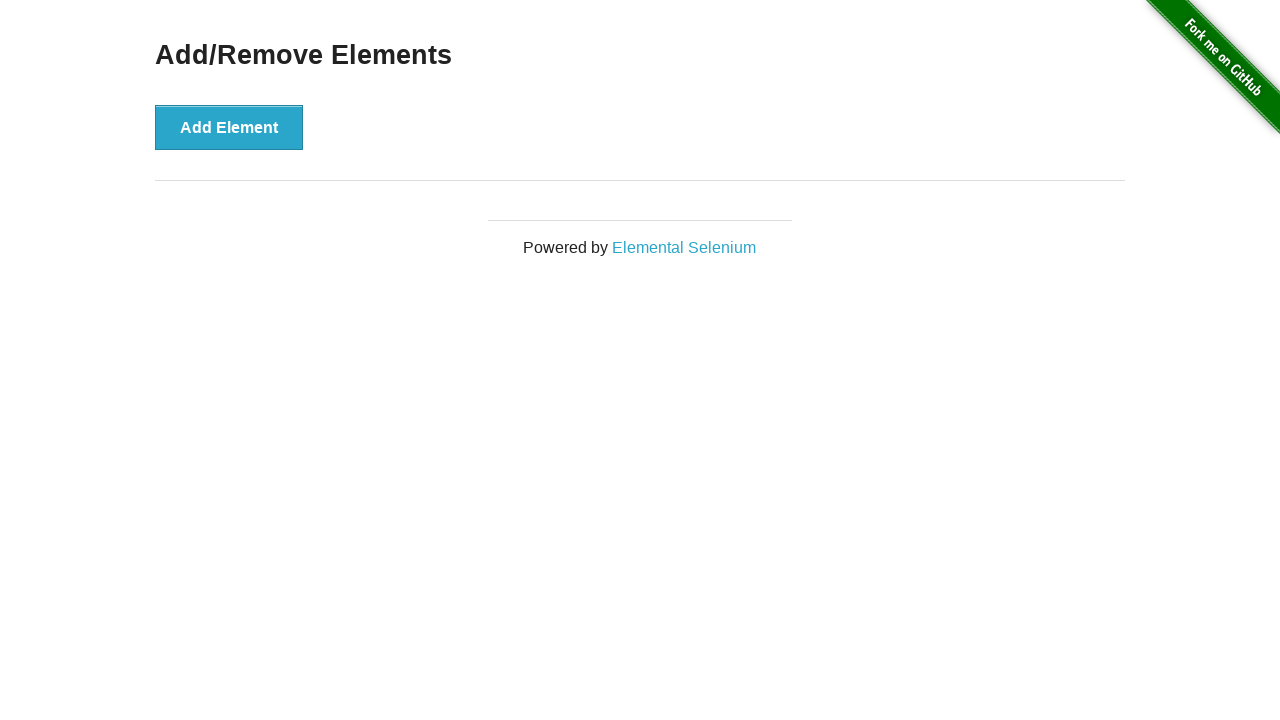

Navigated to the add/remove elements page
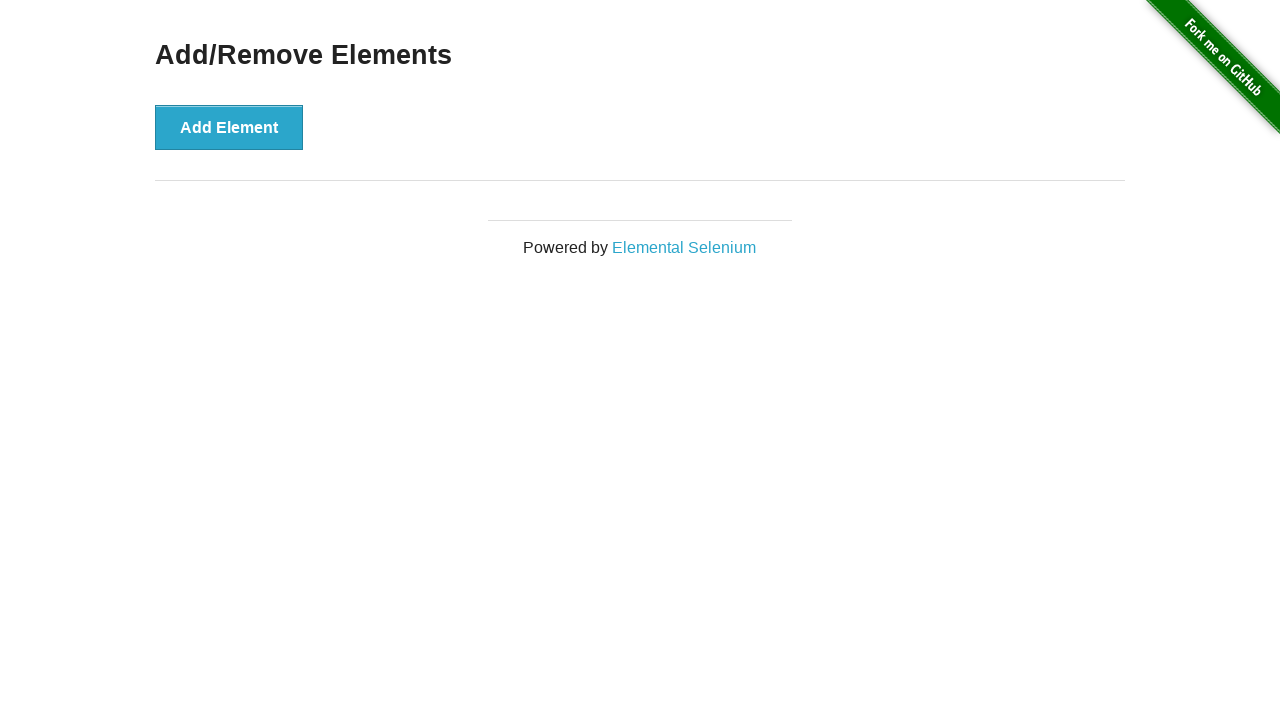

Clicked 'Add Element' button (iteration 1 of 5) at (229, 127) on xpath=//*[contains(text(),'Add Element')]
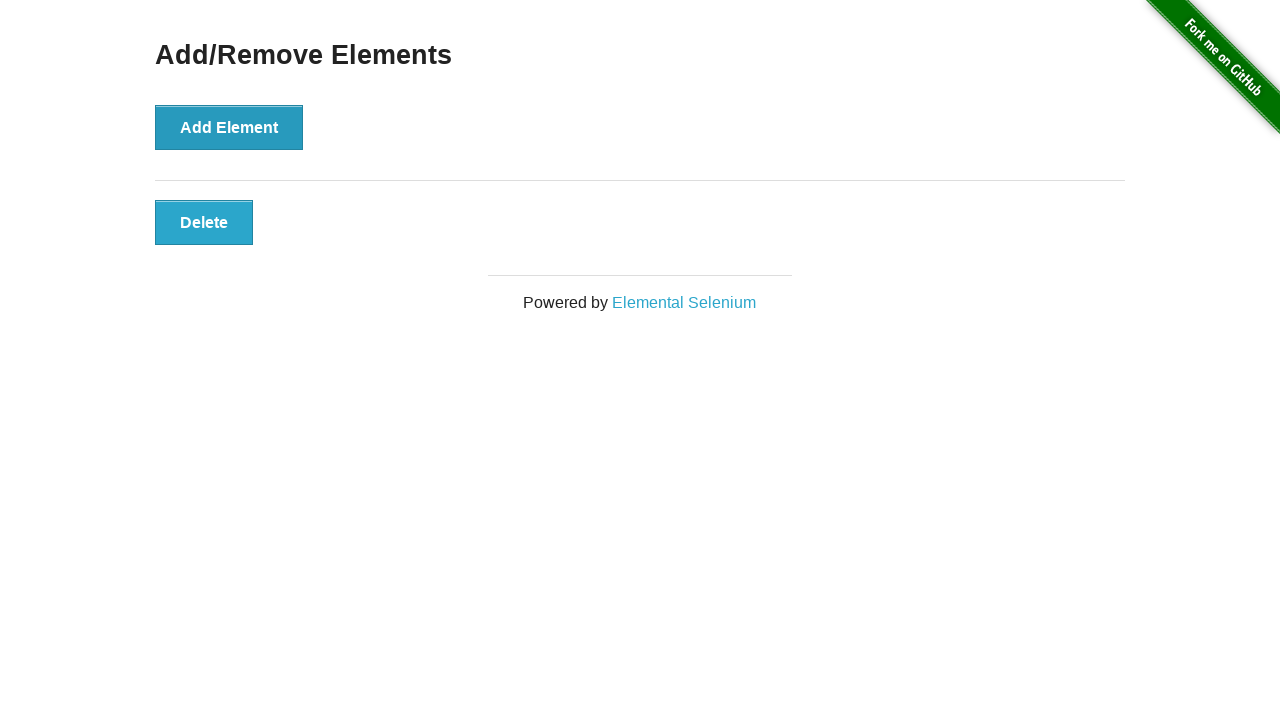

Clicked 'Add Element' button (iteration 2 of 5) at (229, 127) on xpath=//*[contains(text(),'Add Element')]
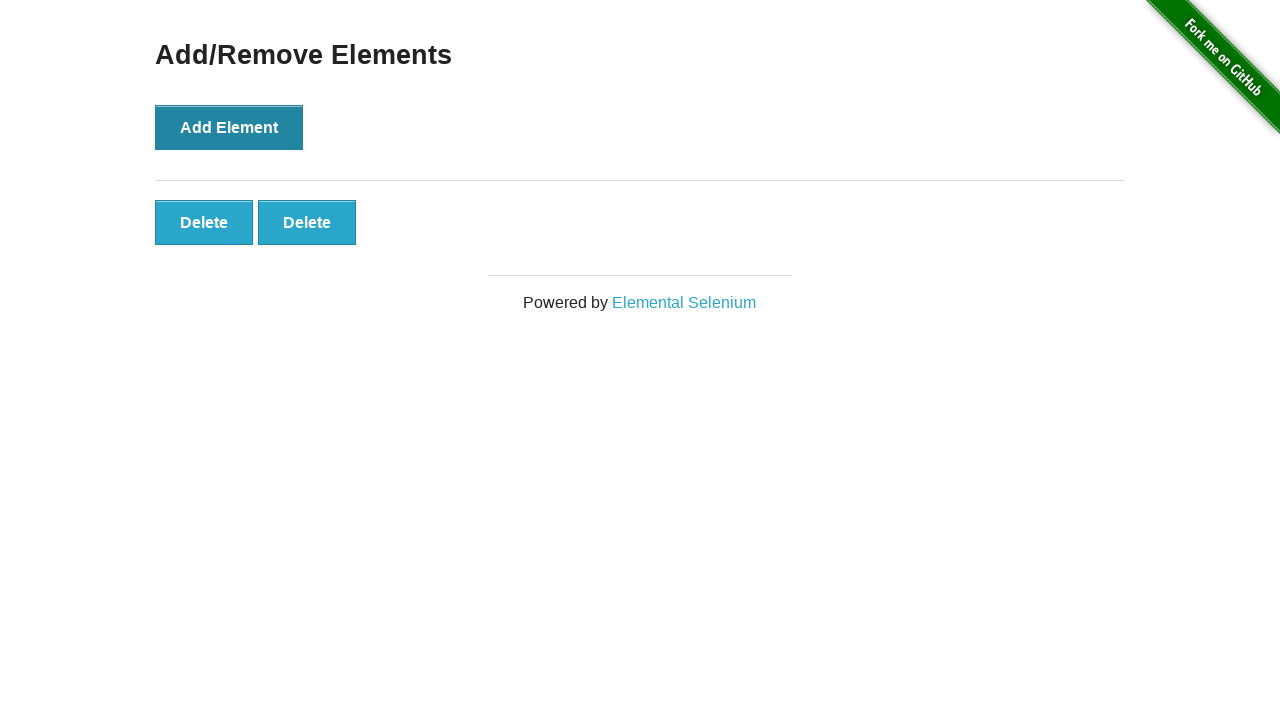

Clicked 'Add Element' button (iteration 3 of 5) at (229, 127) on xpath=//*[contains(text(),'Add Element')]
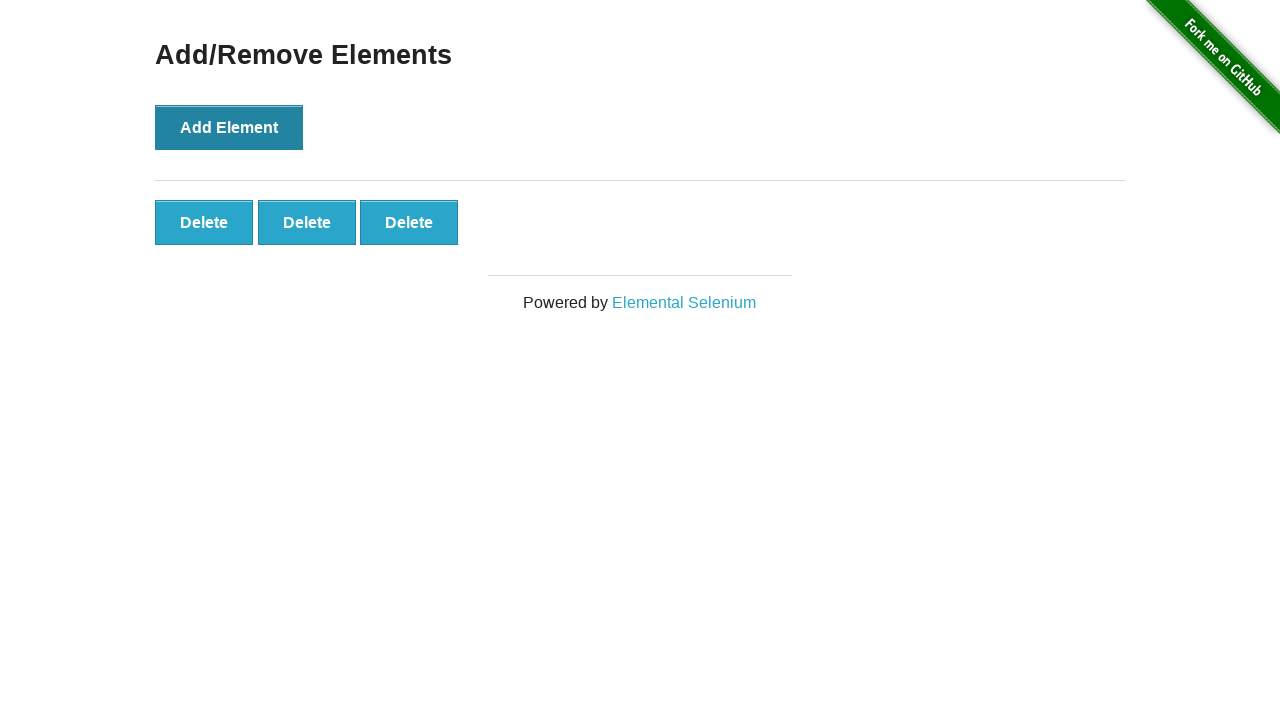

Clicked 'Add Element' button (iteration 4 of 5) at (229, 127) on xpath=//*[contains(text(),'Add Element')]
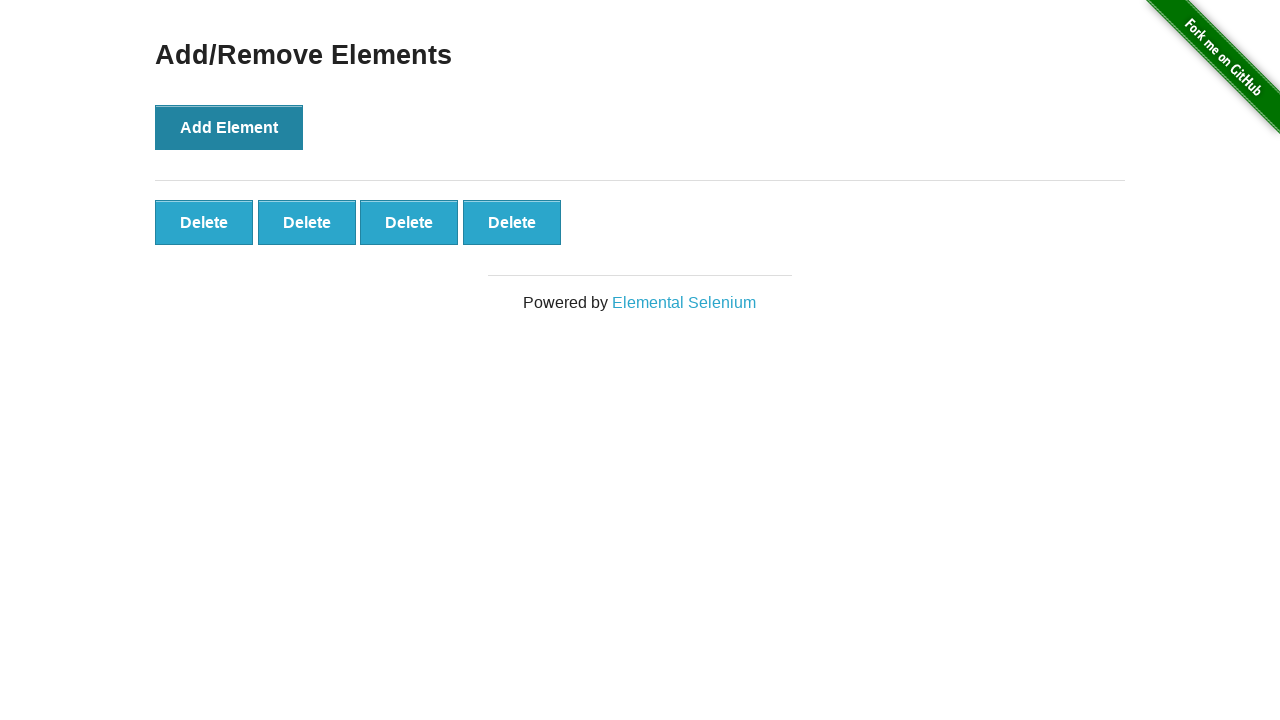

Clicked 'Add Element' button (iteration 5 of 5) at (229, 127) on xpath=//*[contains(text(),'Add Element')]
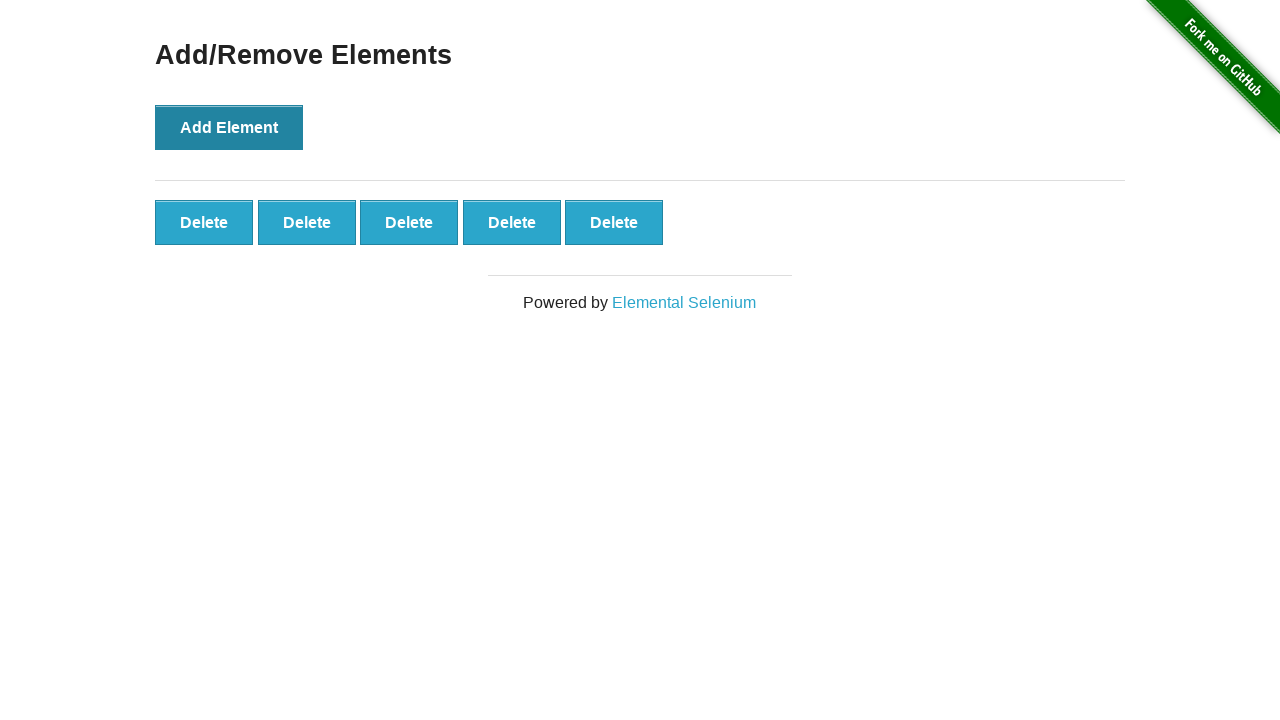

Verified that added elements are present on the page
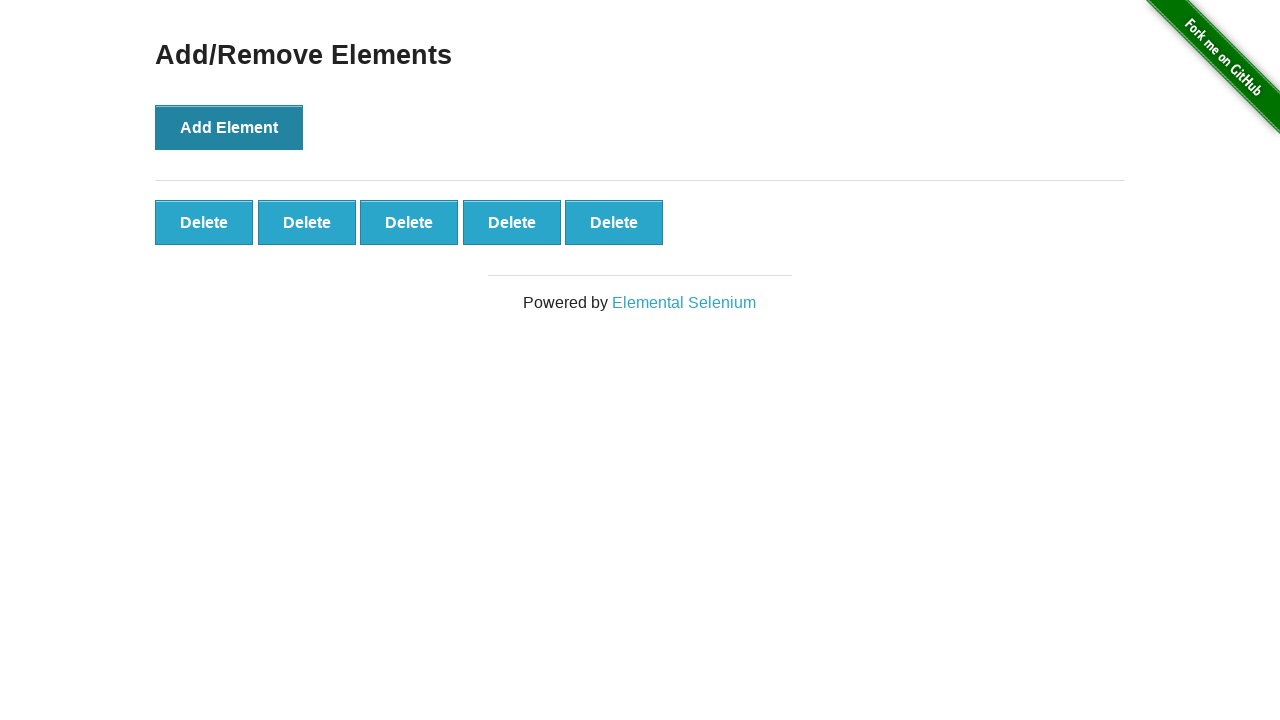

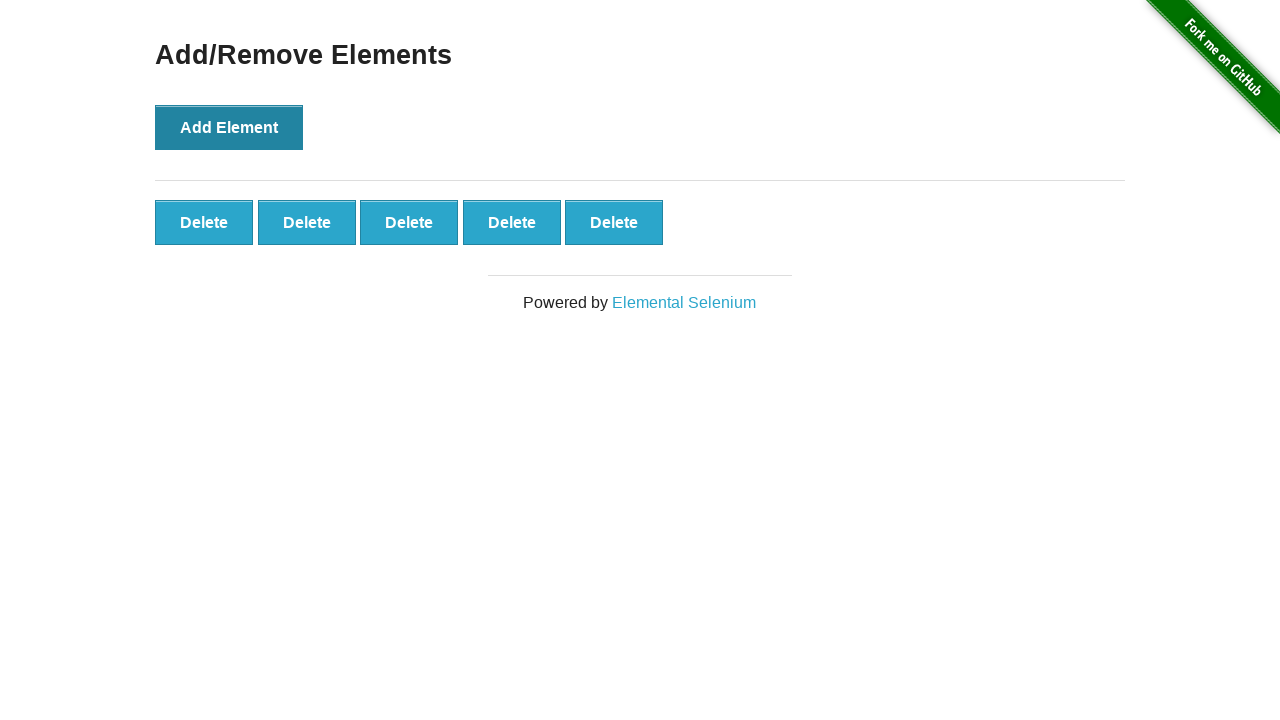